Tests registration form with lowercase characters and numbers (length > 50) in the username field.

Starting URL: https://buggy.justtestit.org/register

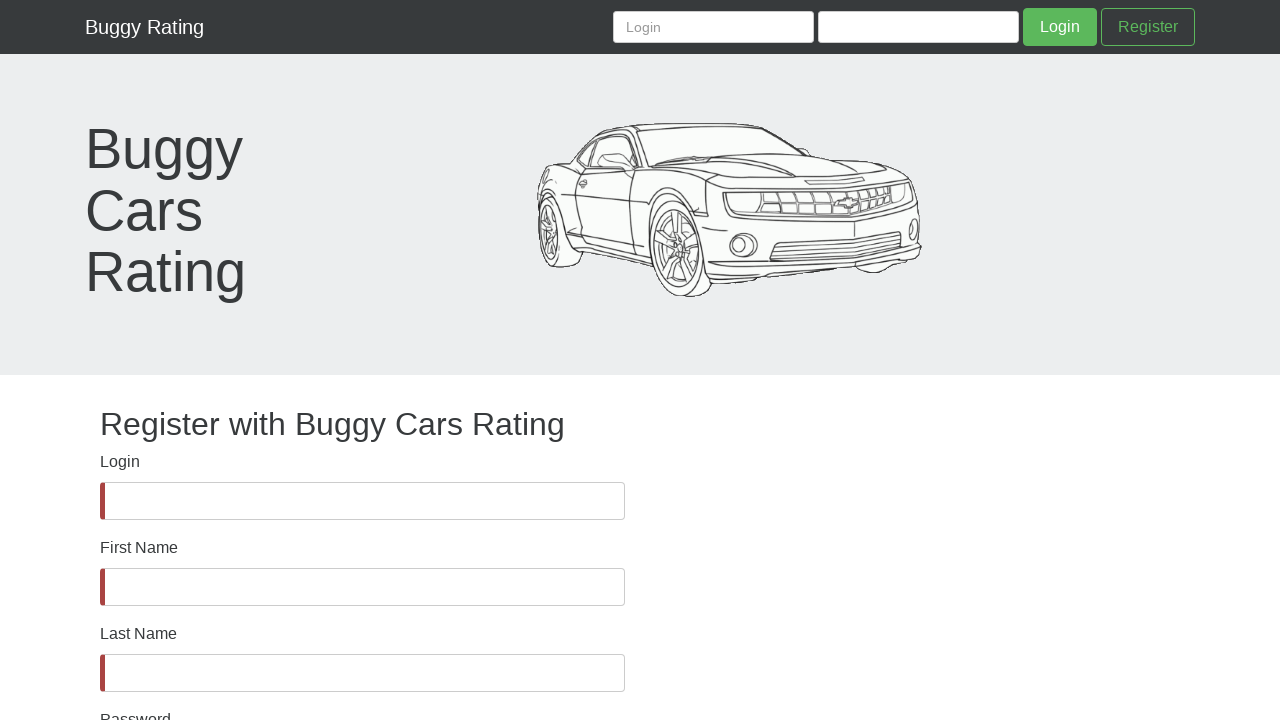

Waited for username field to be present in DOM
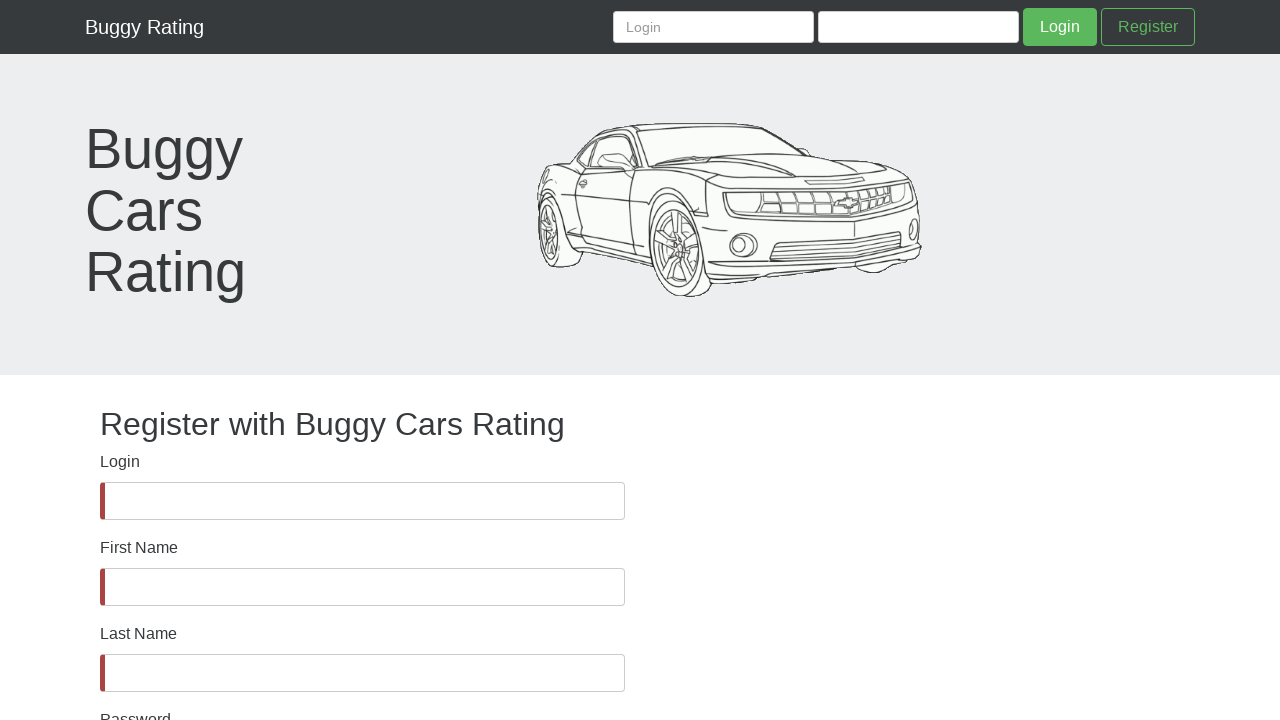

Verified username field is visible
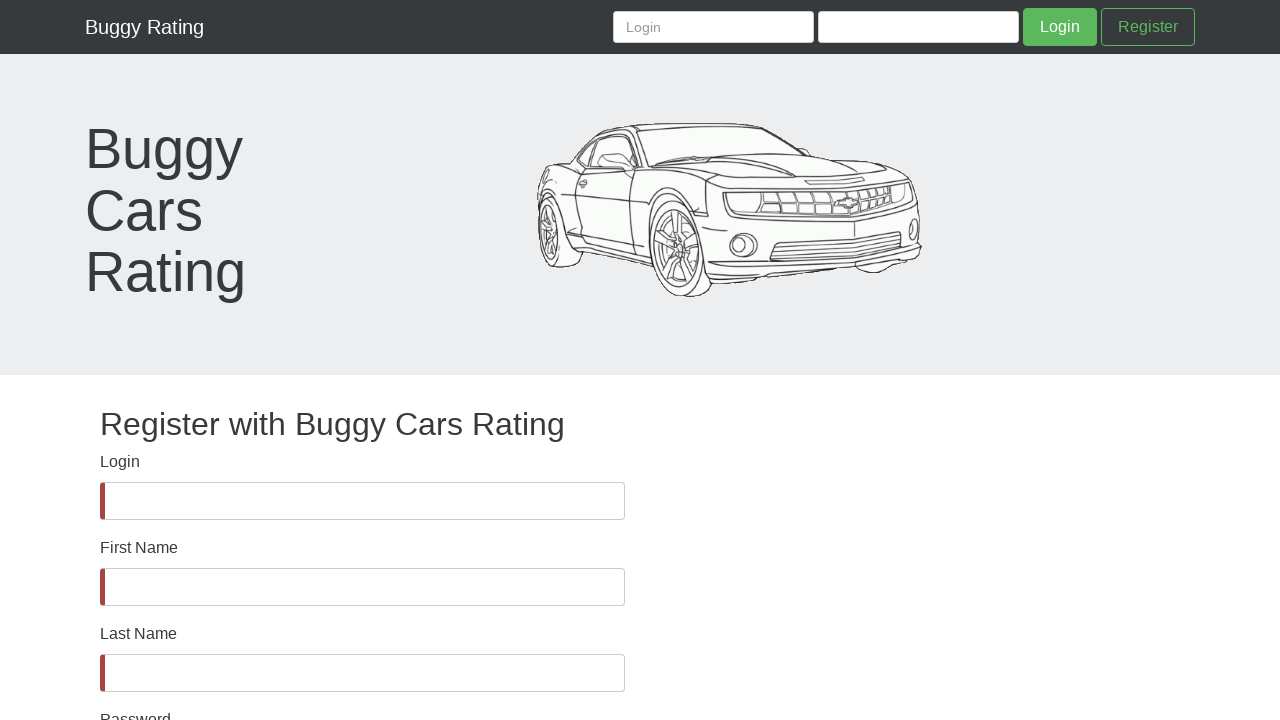

Filled username field with 53-character string of lowercase letters and numbers on #username
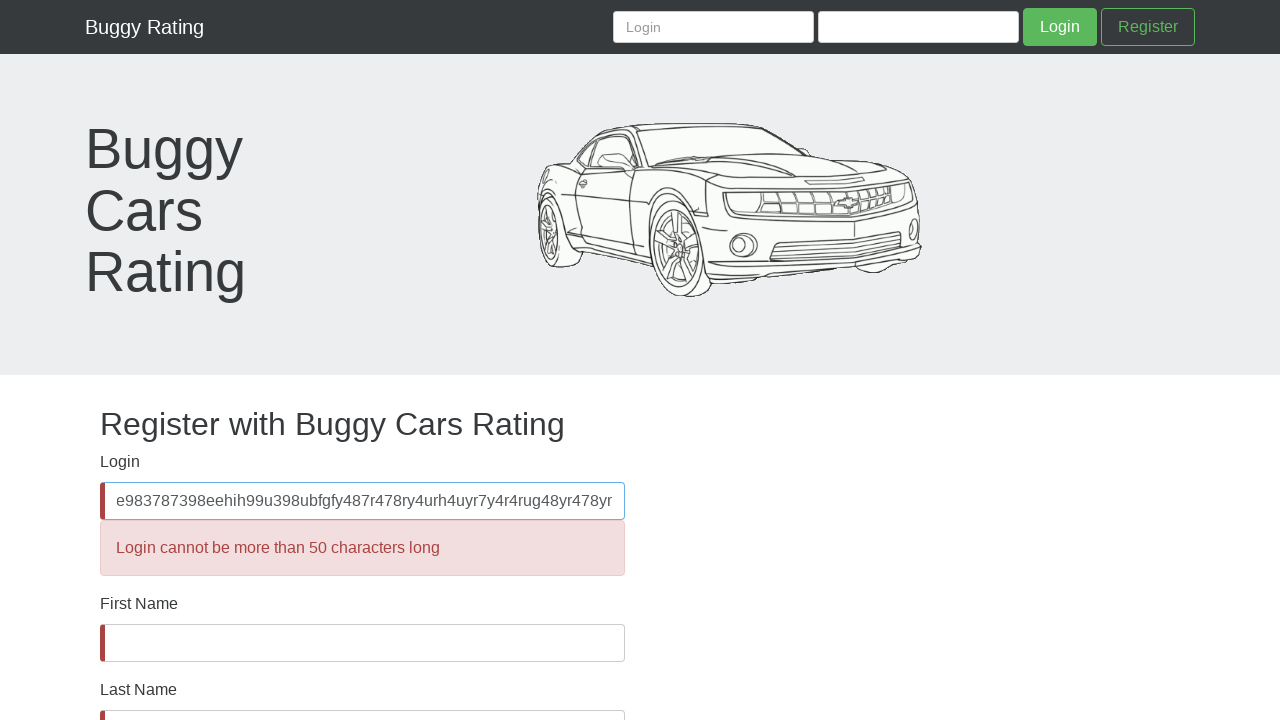

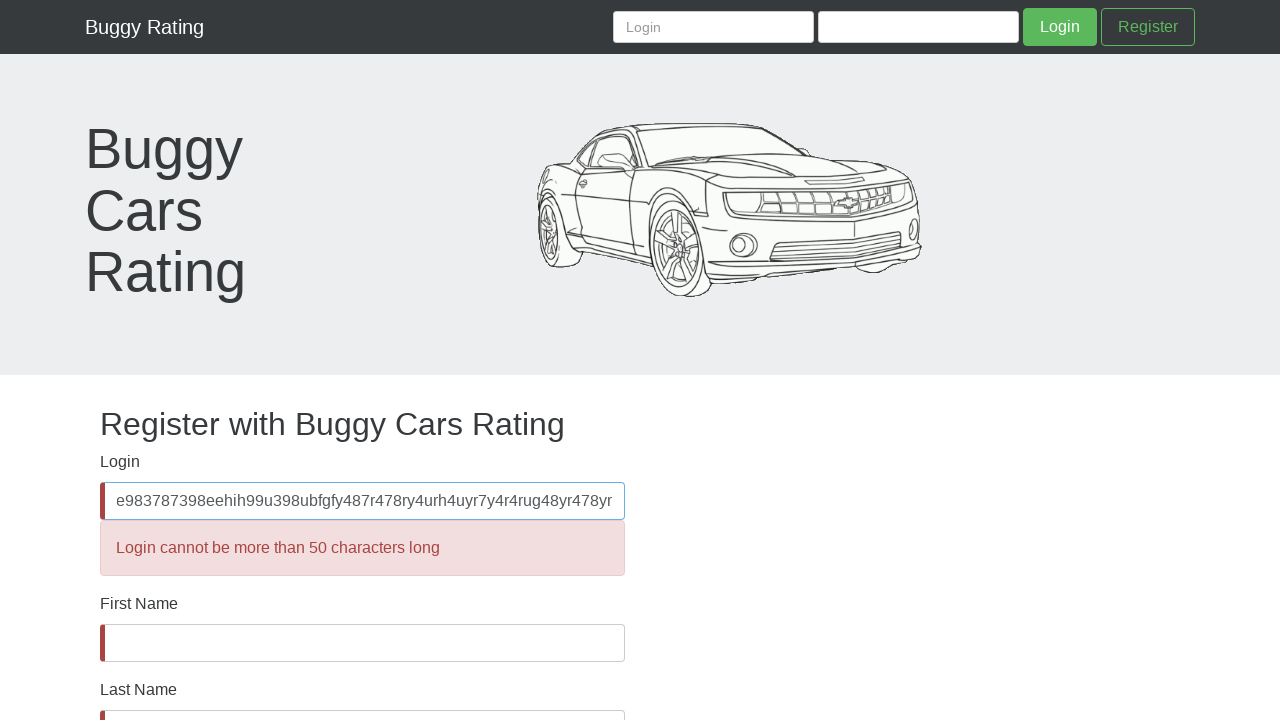